Tests dropdown selection functionality on a Mexican travel website by selecting different values (by index and by visible text) from the "adultos" (adults) dropdown selector.

Starting URL: https://odm.com.mx/

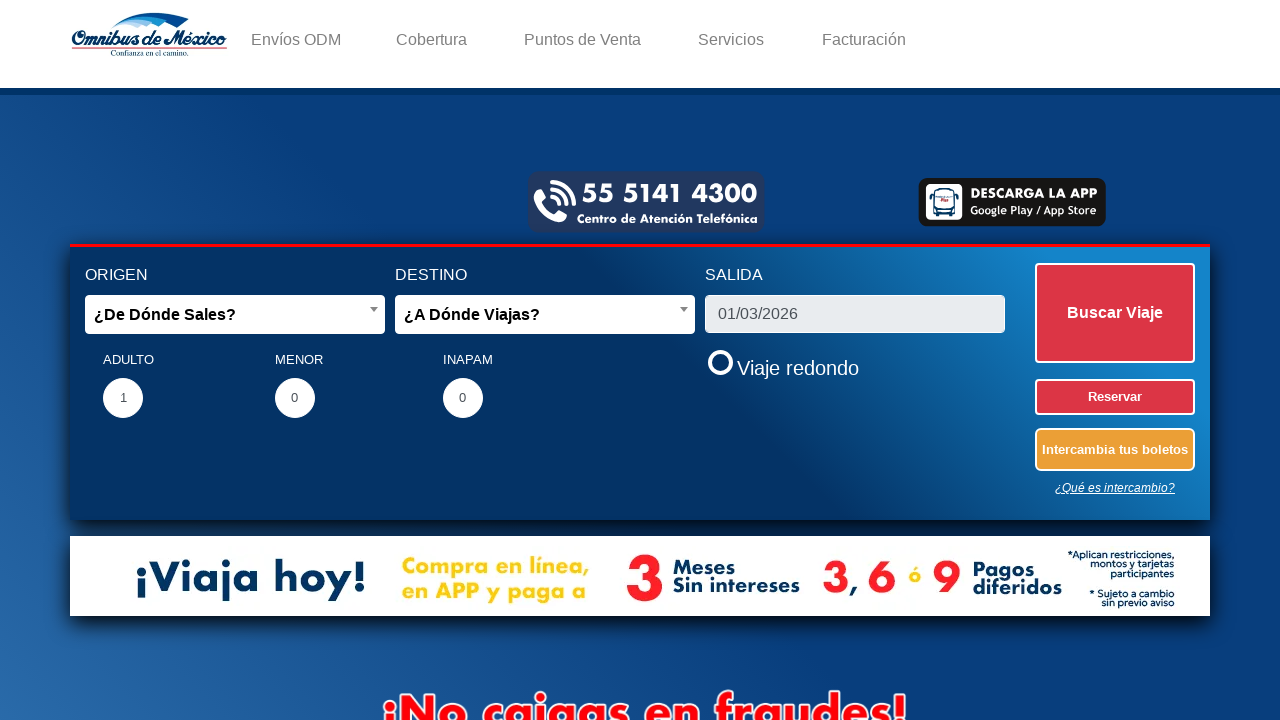

Waited for adults dropdown selector to be available
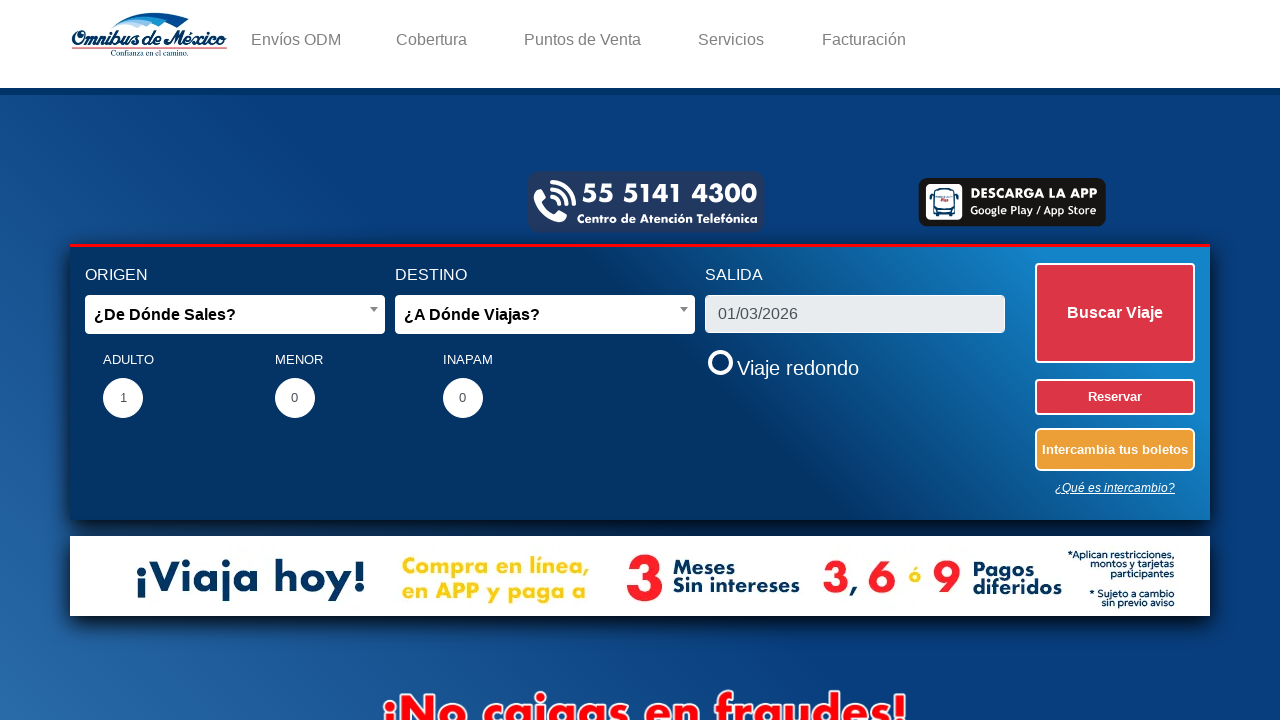

Selected option at index 2 from adults dropdown on select[name='adultos']
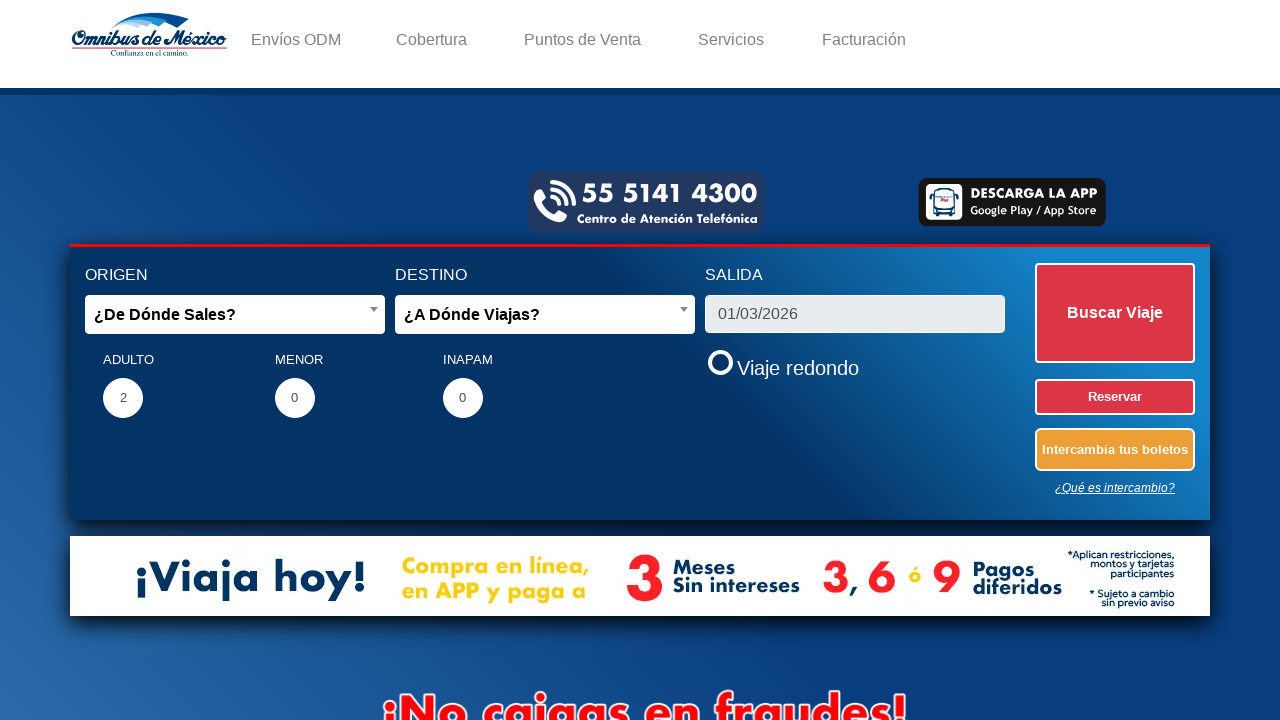

Selected option at index 6 from adults dropdown on select[name='adultos']
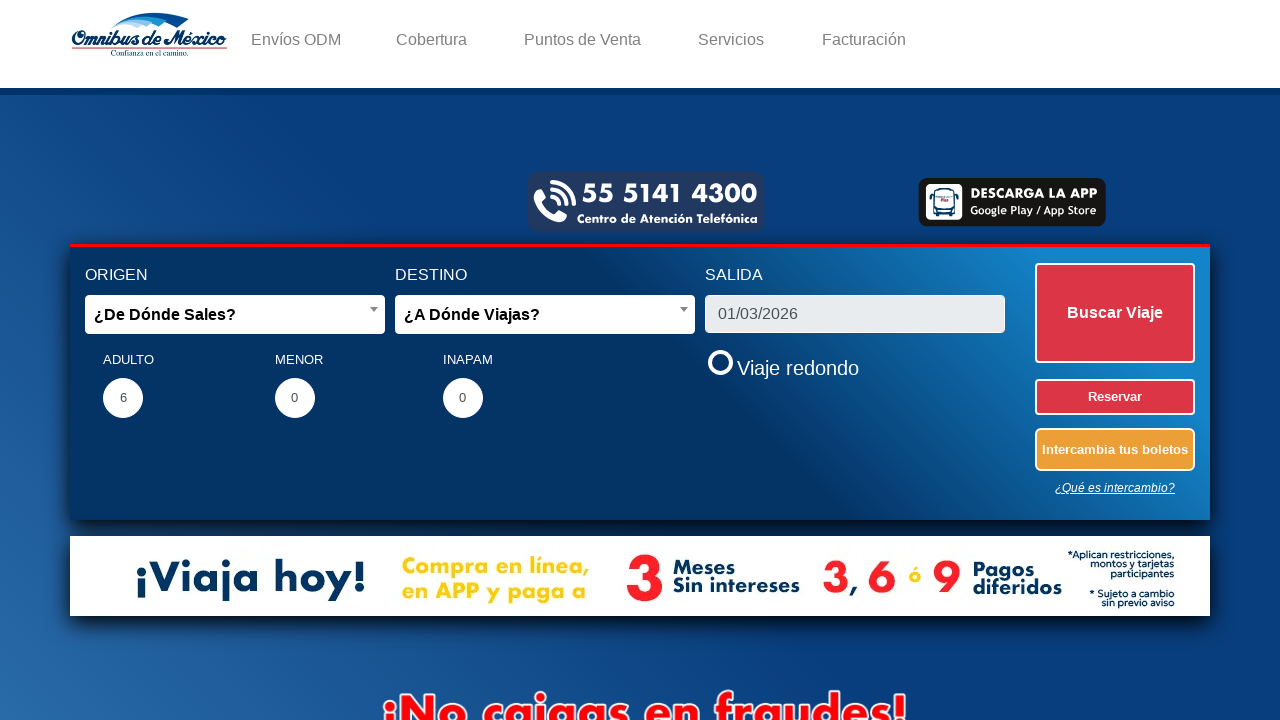

Selected option with visible text '10' from adults dropdown on select[name='adultos']
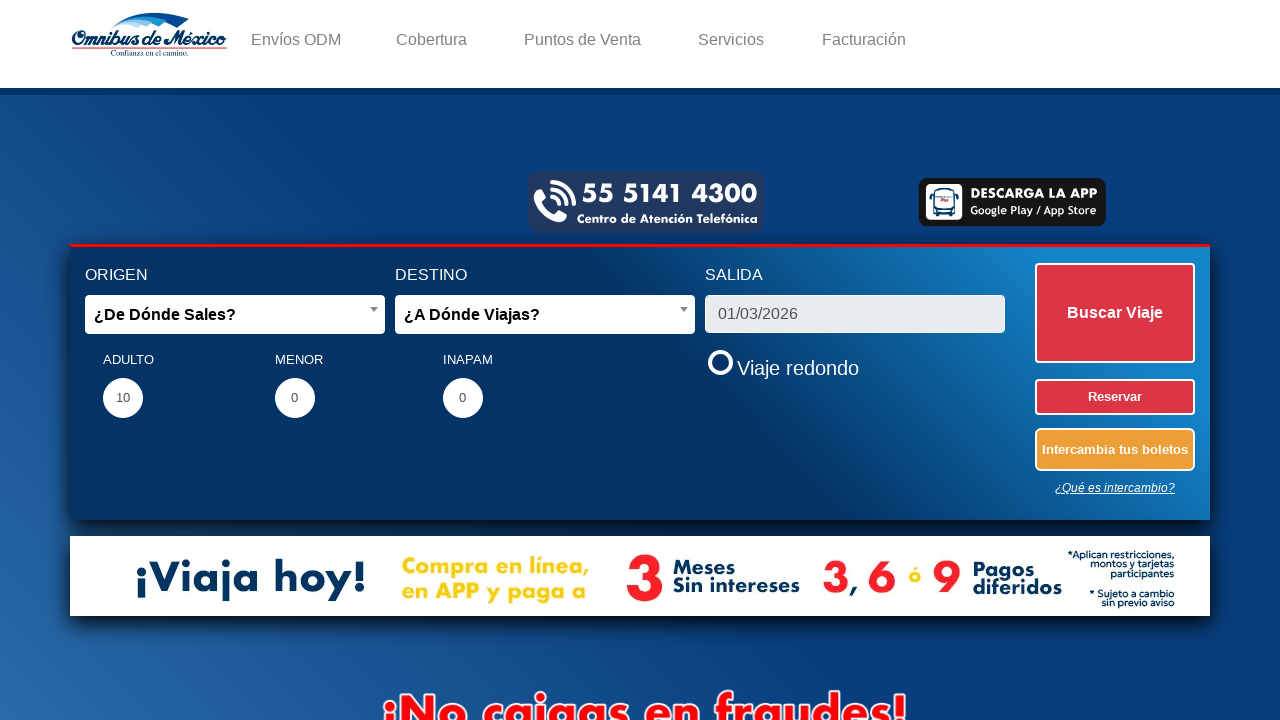

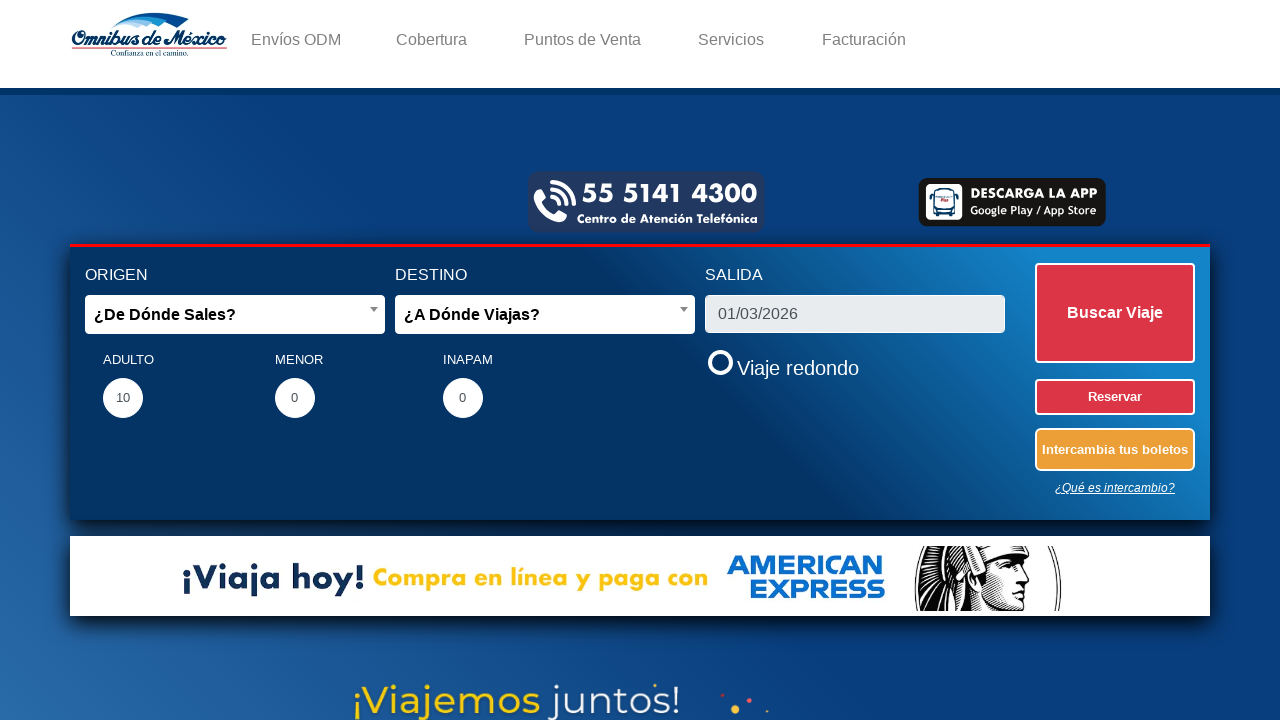